Tests the title of the OrangeHRM demo site homepage

Starting URL: https://opensource-demo.orangehrmlive.com

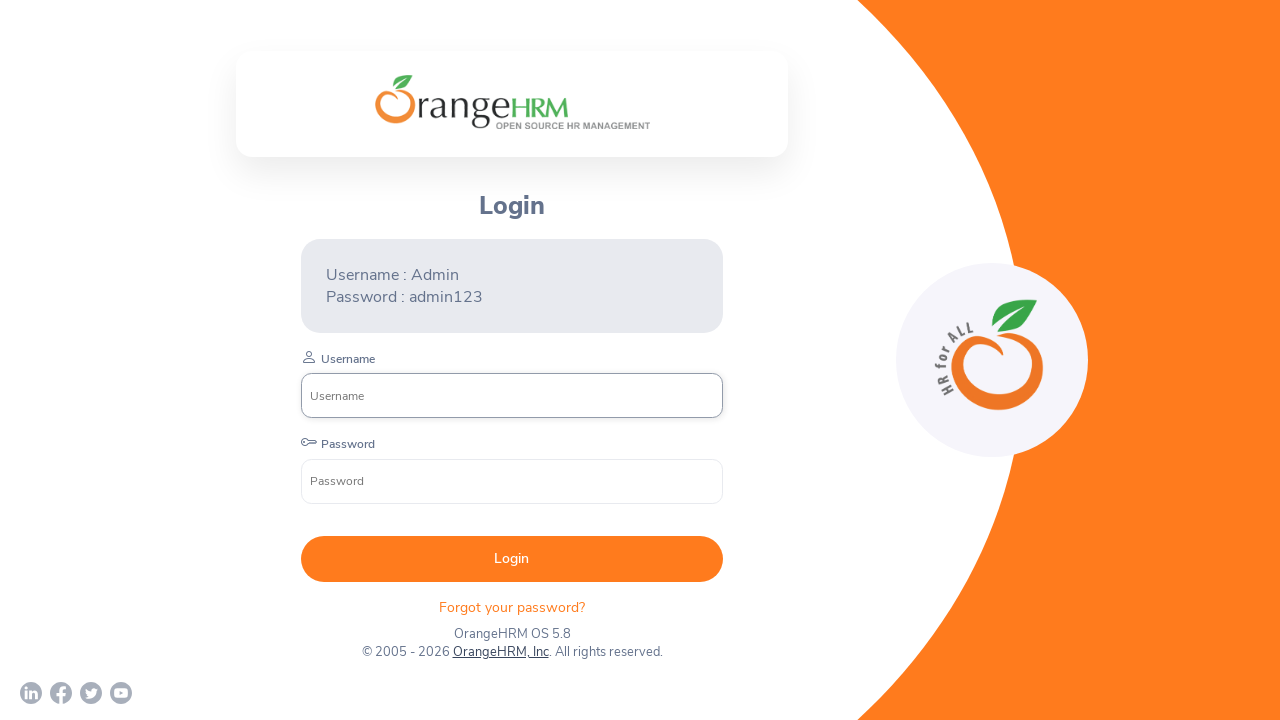

Verified page title is 'OrangeHRM'
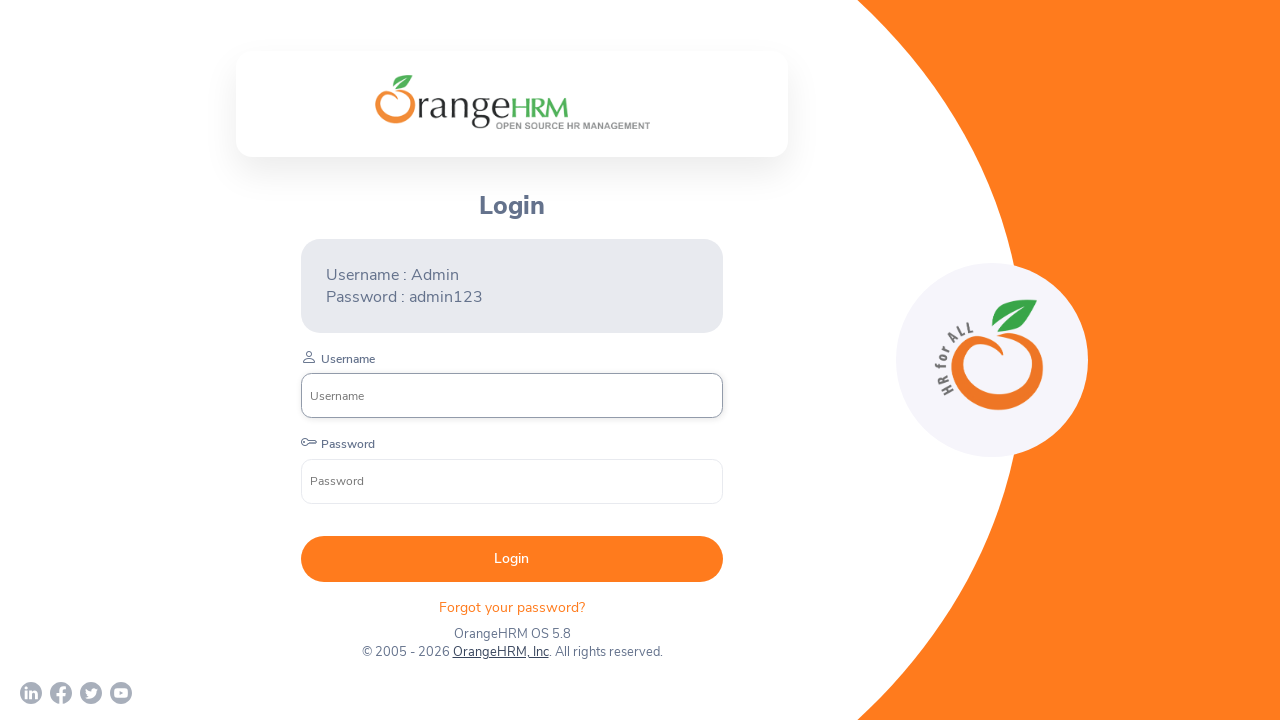

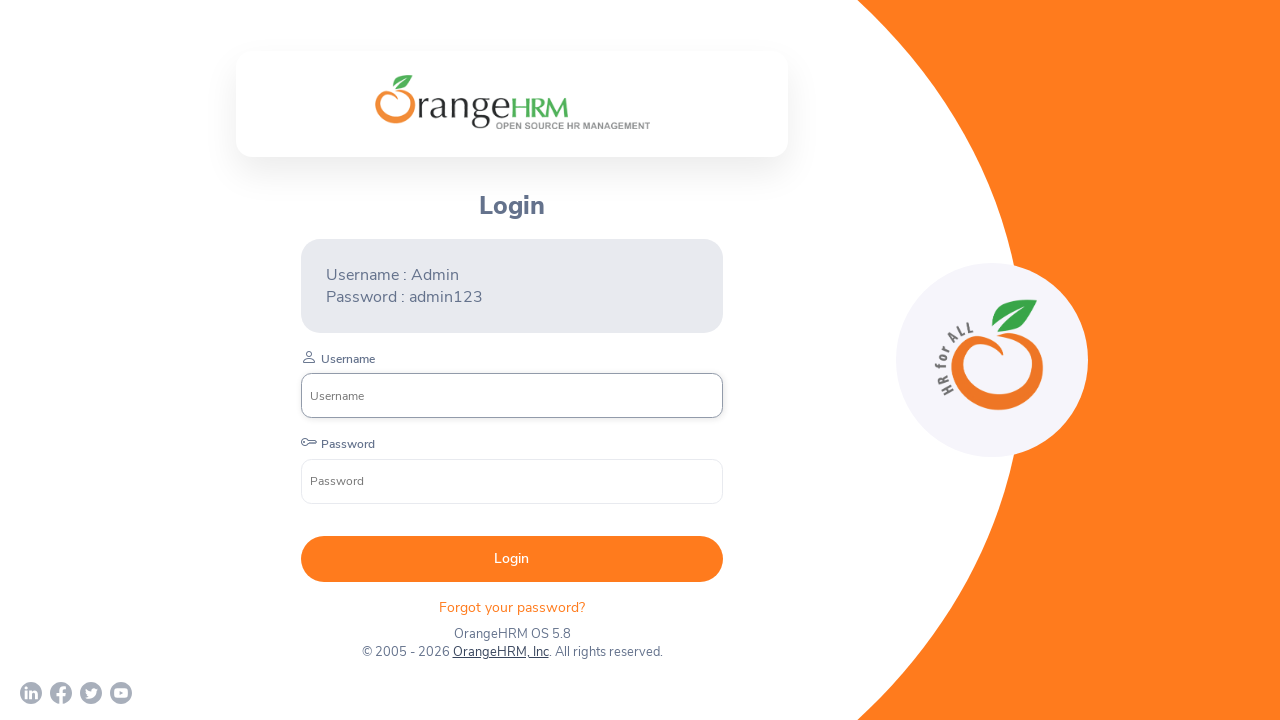